Tests dynamic dropdown/autocomplete functionality by typing a partial country name and selecting from suggestions

Starting URL: https://codenboxautomationlab.com/practice/

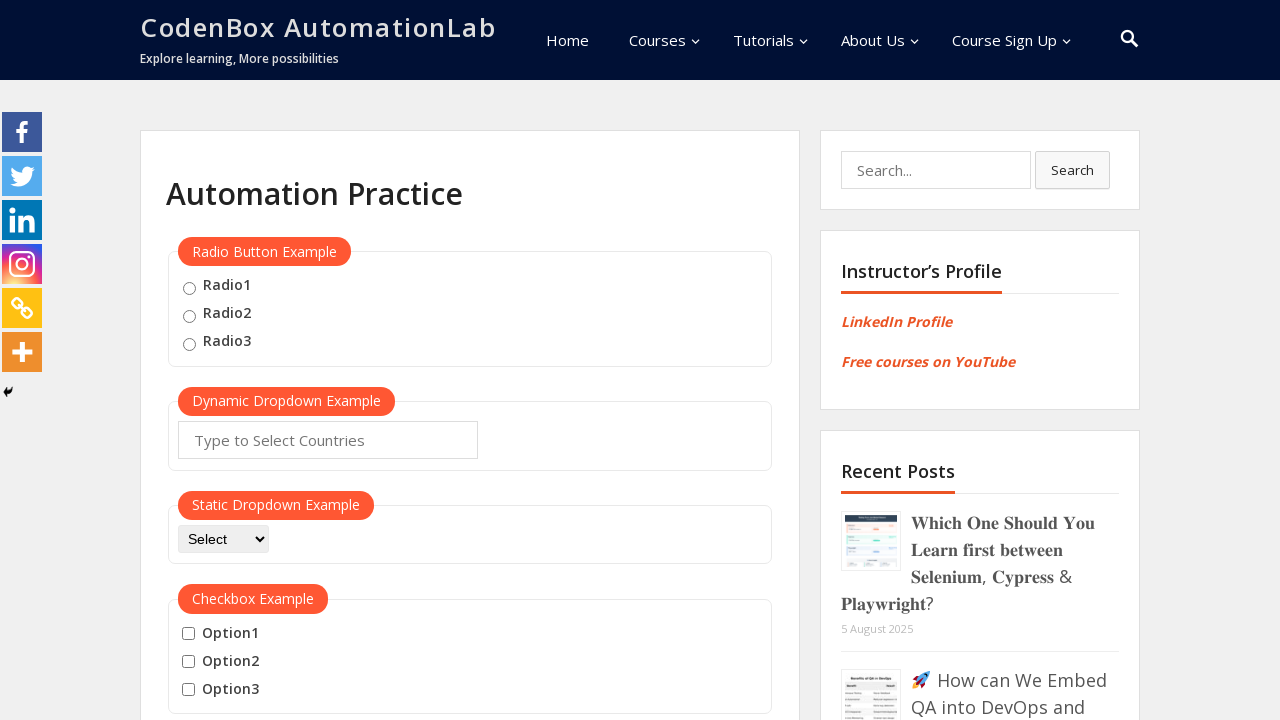

Typed 'Unit' in autocomplete field to filter countries on #autocomplete
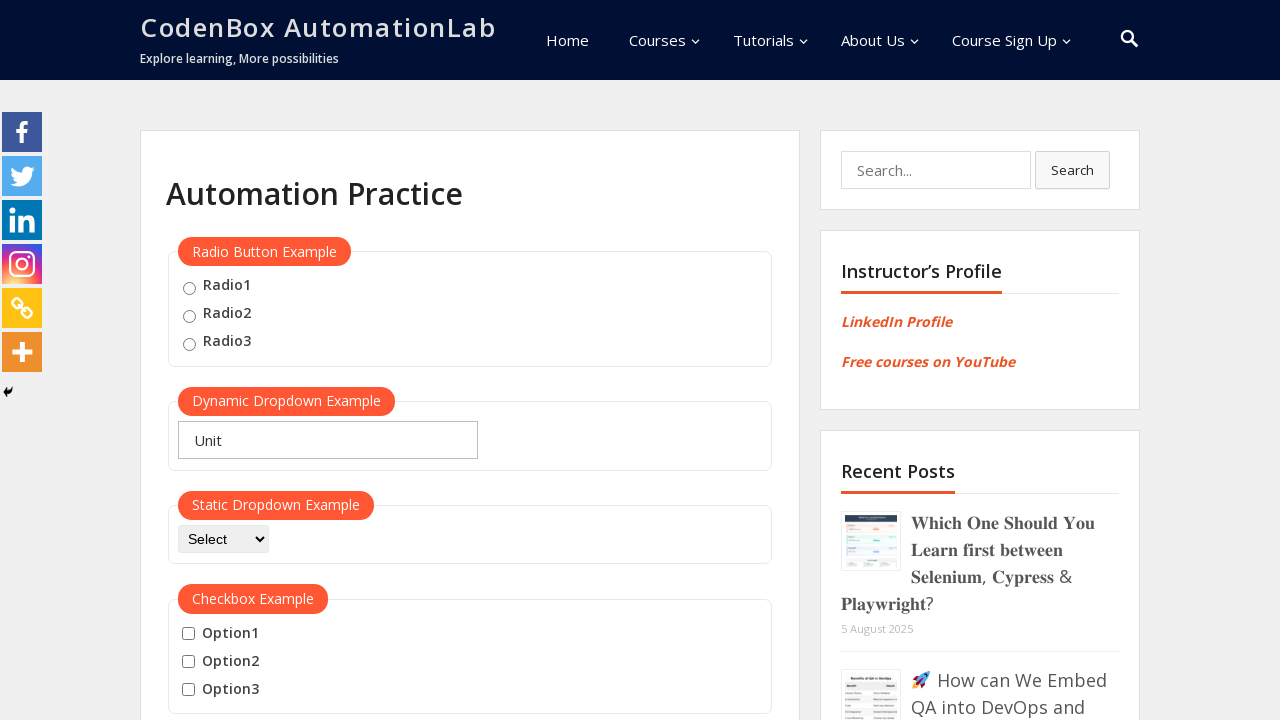

Waited 2 seconds for dropdown suggestions to appear
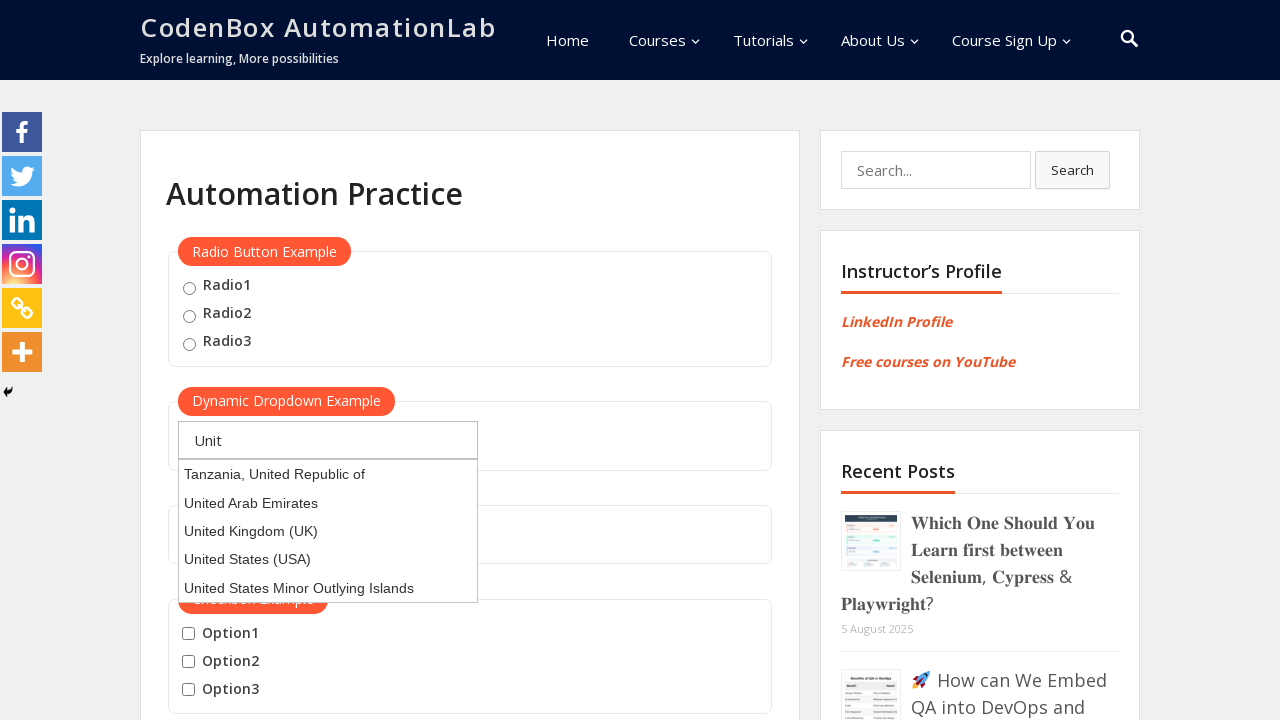

Pressed ArrowDown to navigate to first suggestion
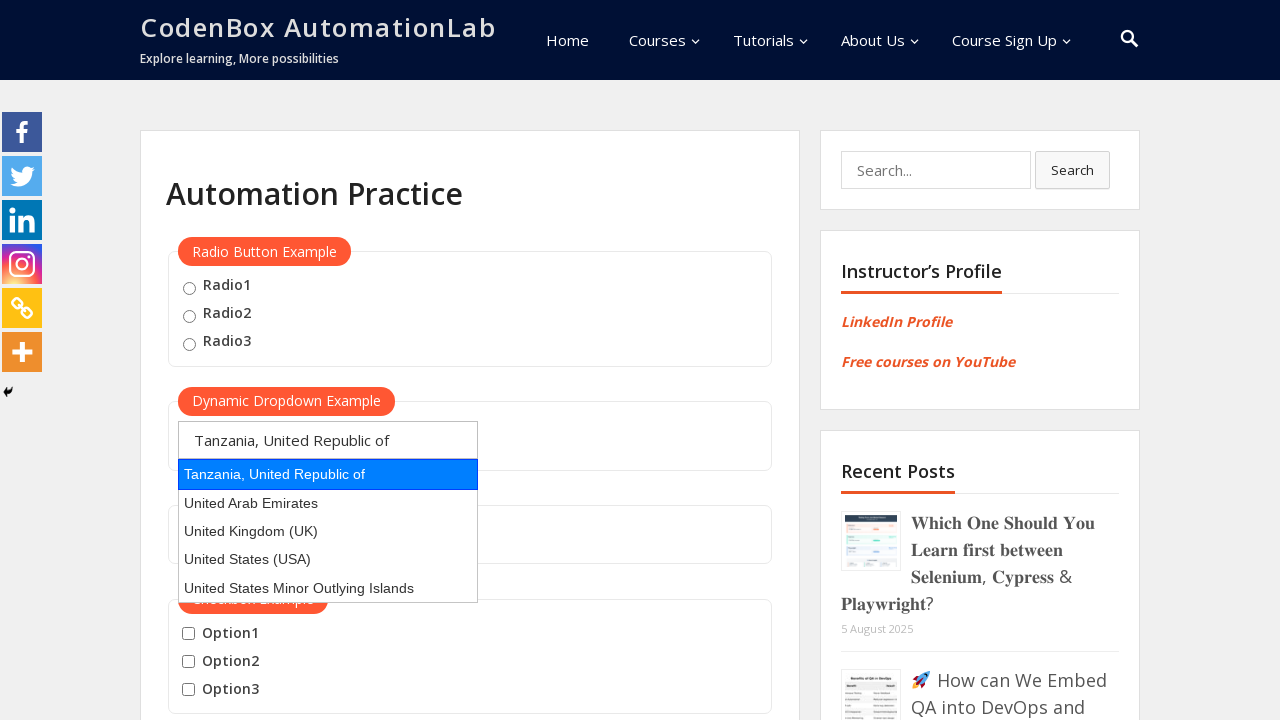

Pressed ArrowDown to navigate to second suggestion
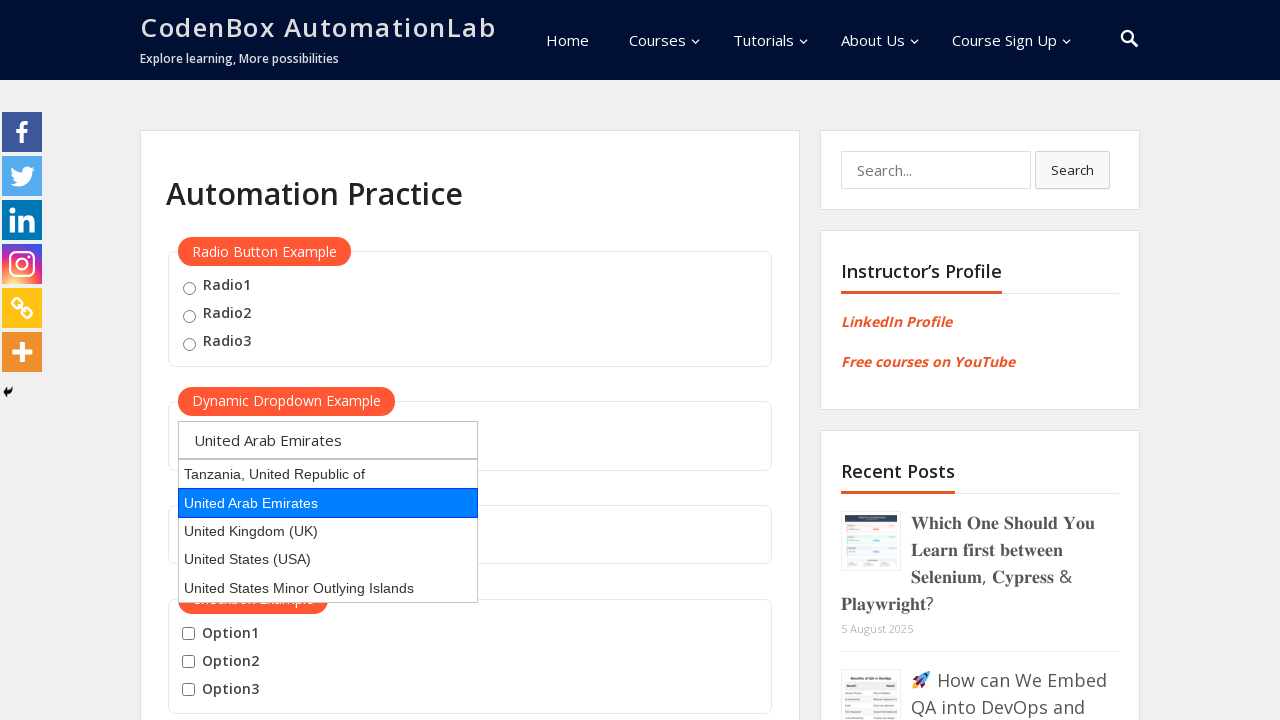

Pressed Enter to select the highlighted country from dropdown
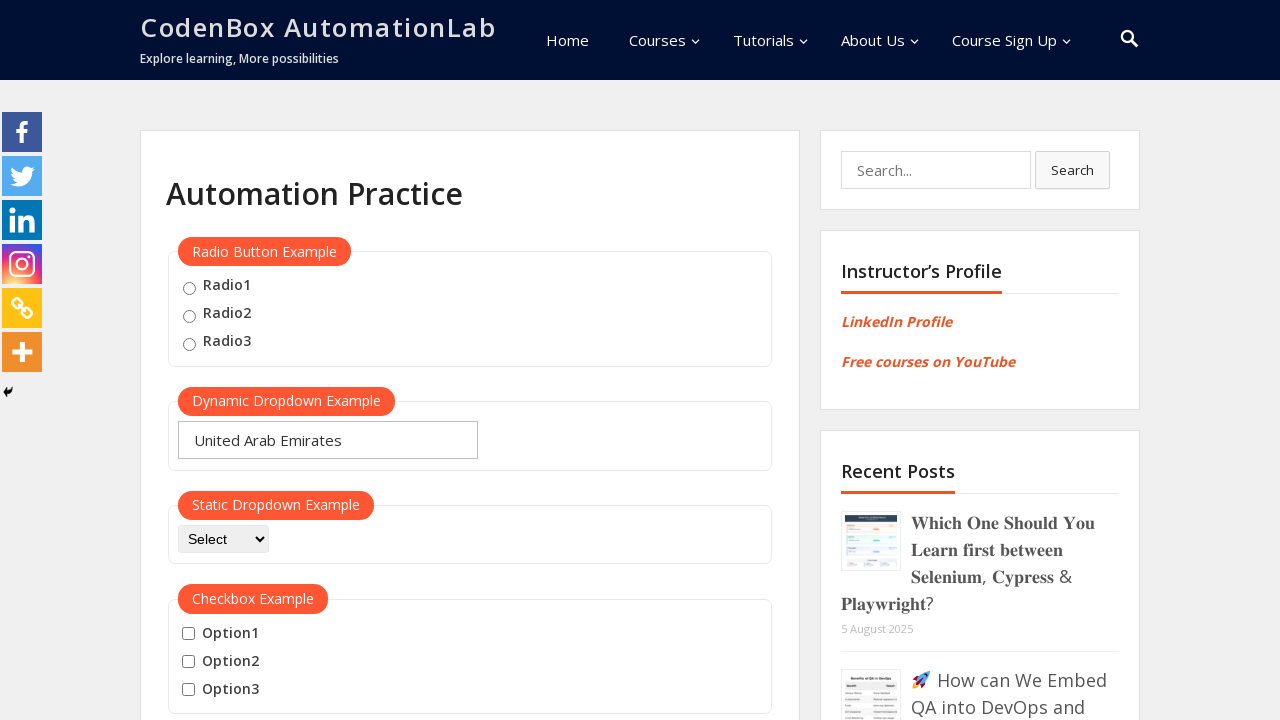

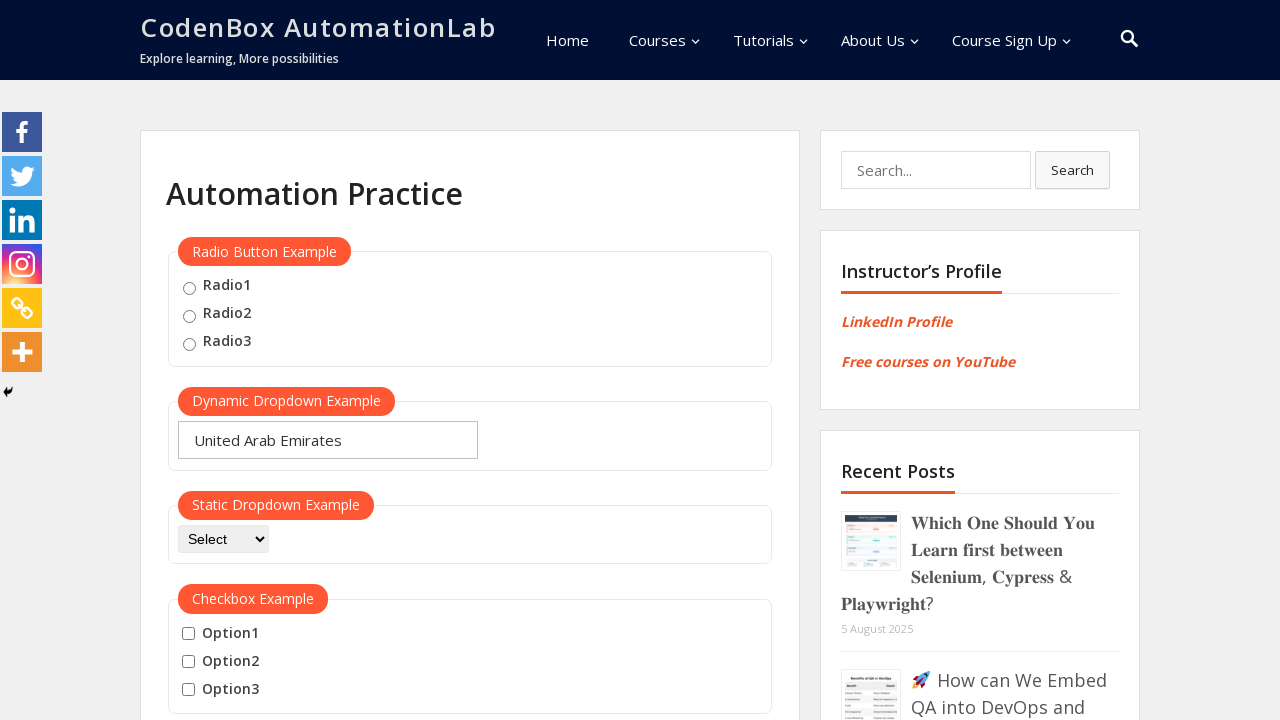